Opens multiple browser tabs with the same Spotify search URL to test concurrent page loading

Starting URL: https://open.spotify.com/search/Karla%20Hill

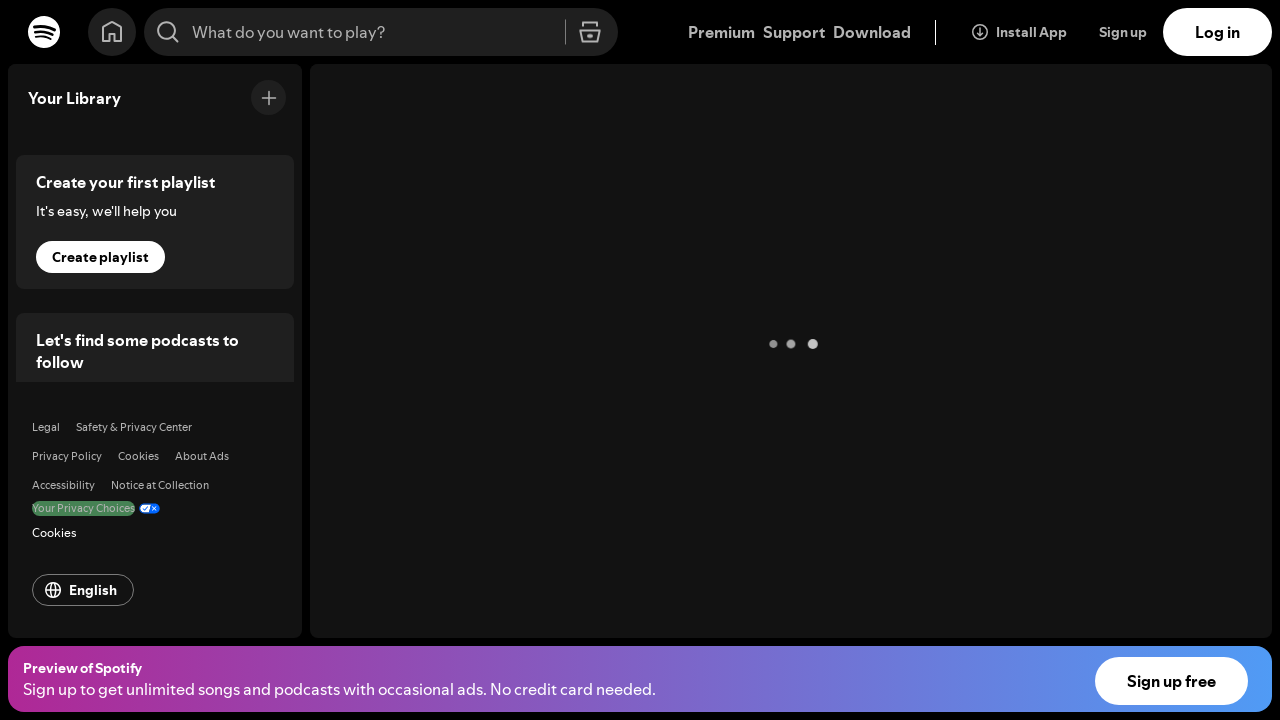

Created new browser tab 2 of 10
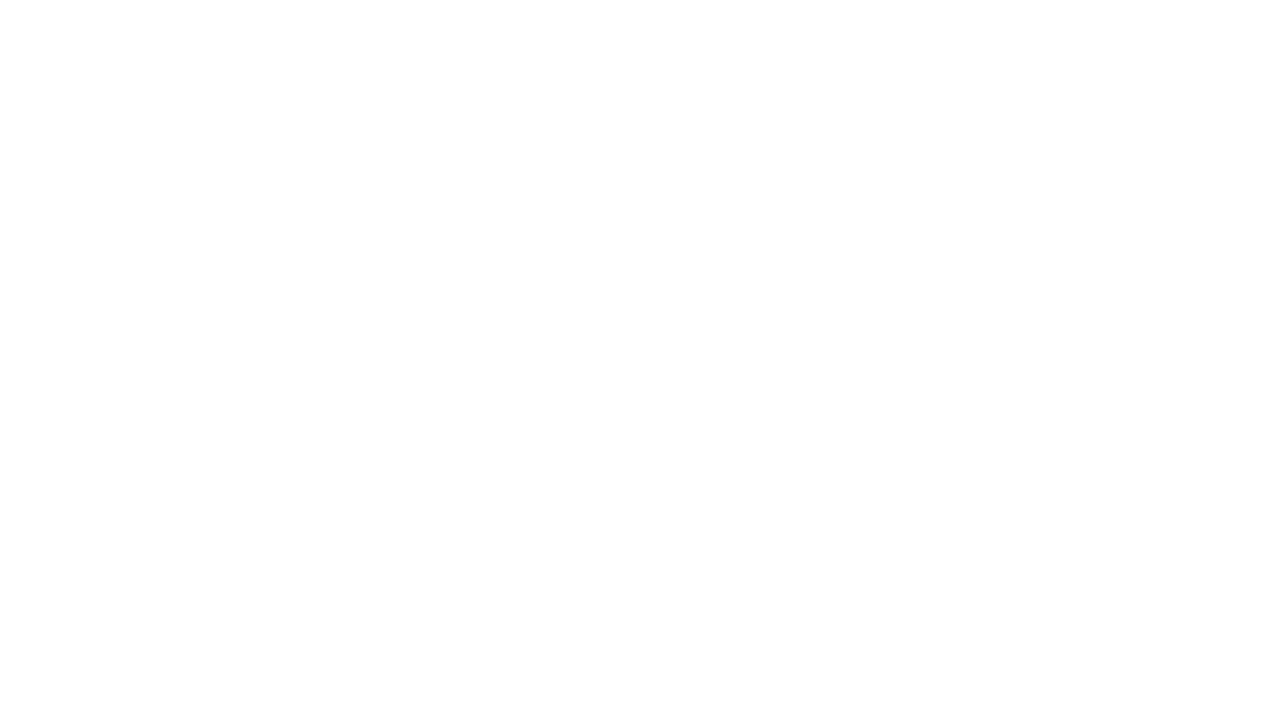

Navigated tab 2 to Spotify search for 'Karla Hill'
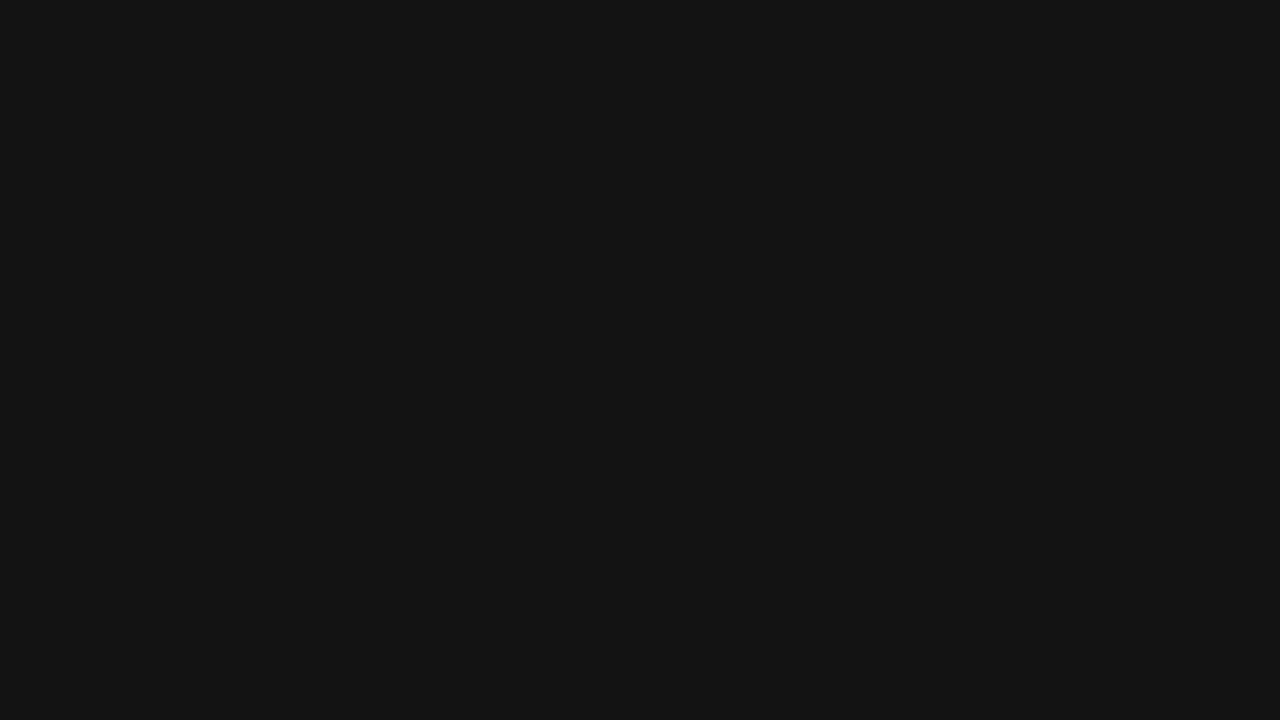

Created new browser tab 3 of 10
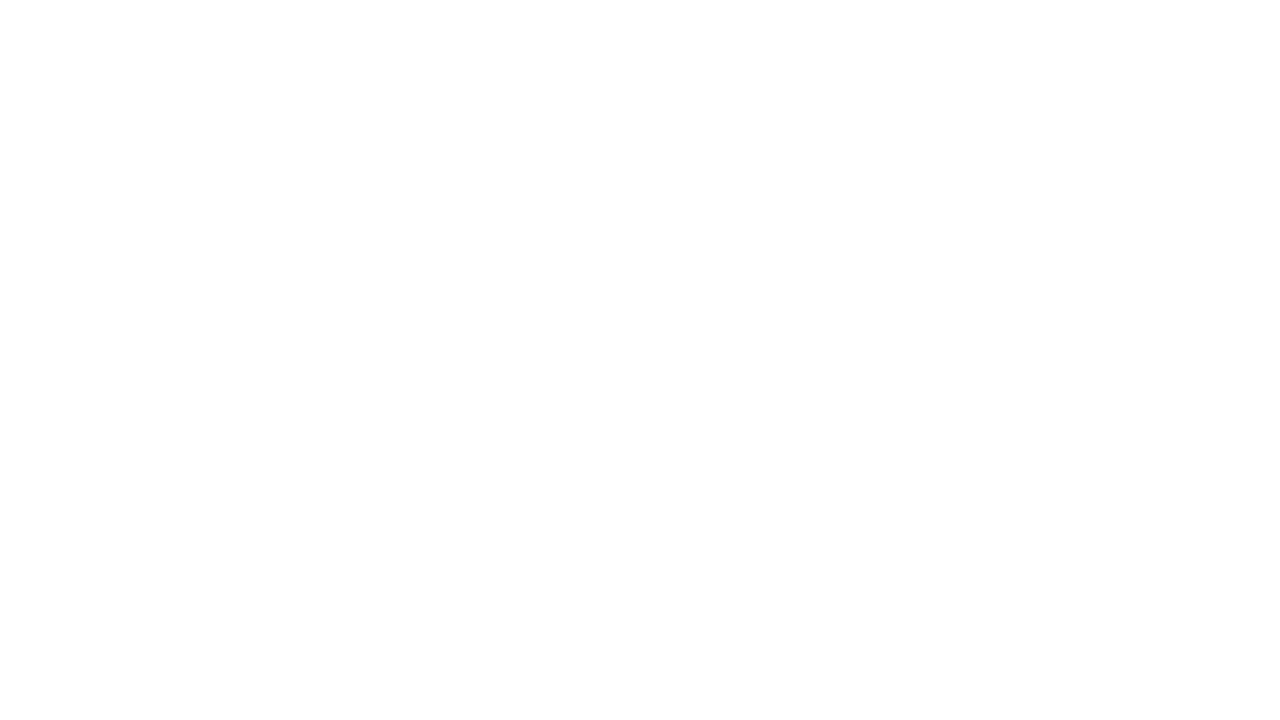

Navigated tab 3 to Spotify search for 'Karla Hill'
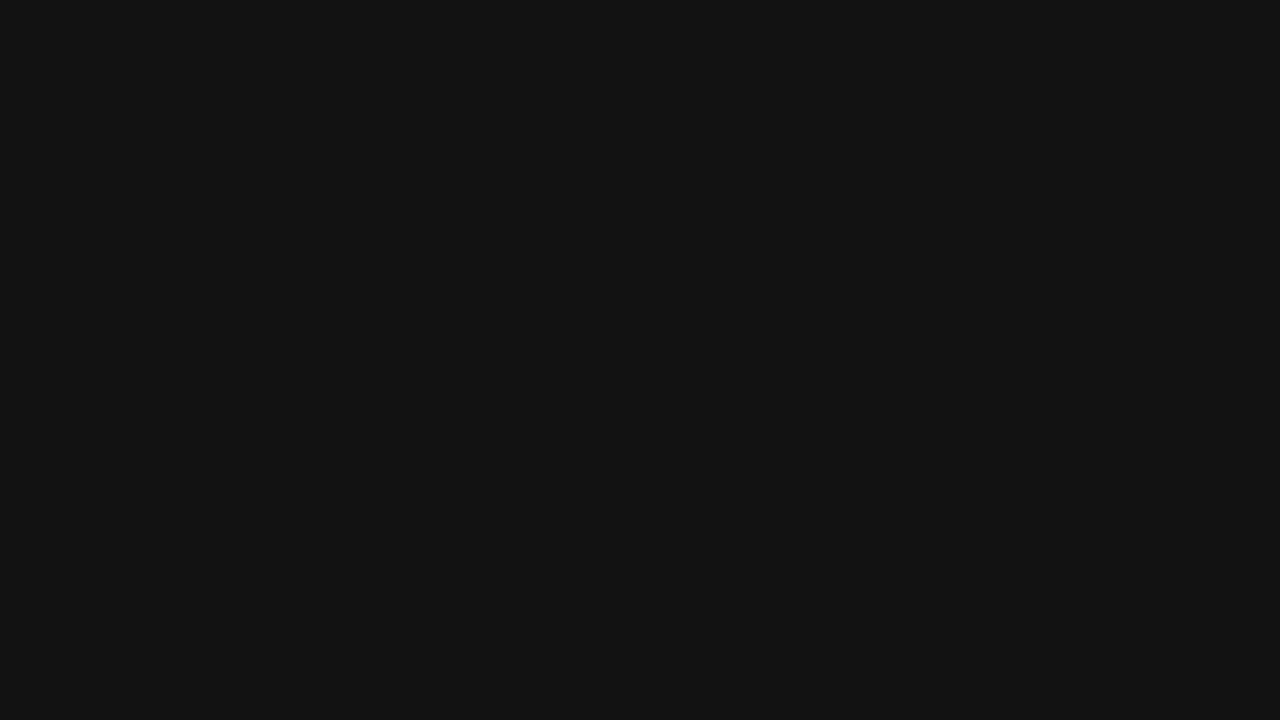

Created new browser tab 4 of 10
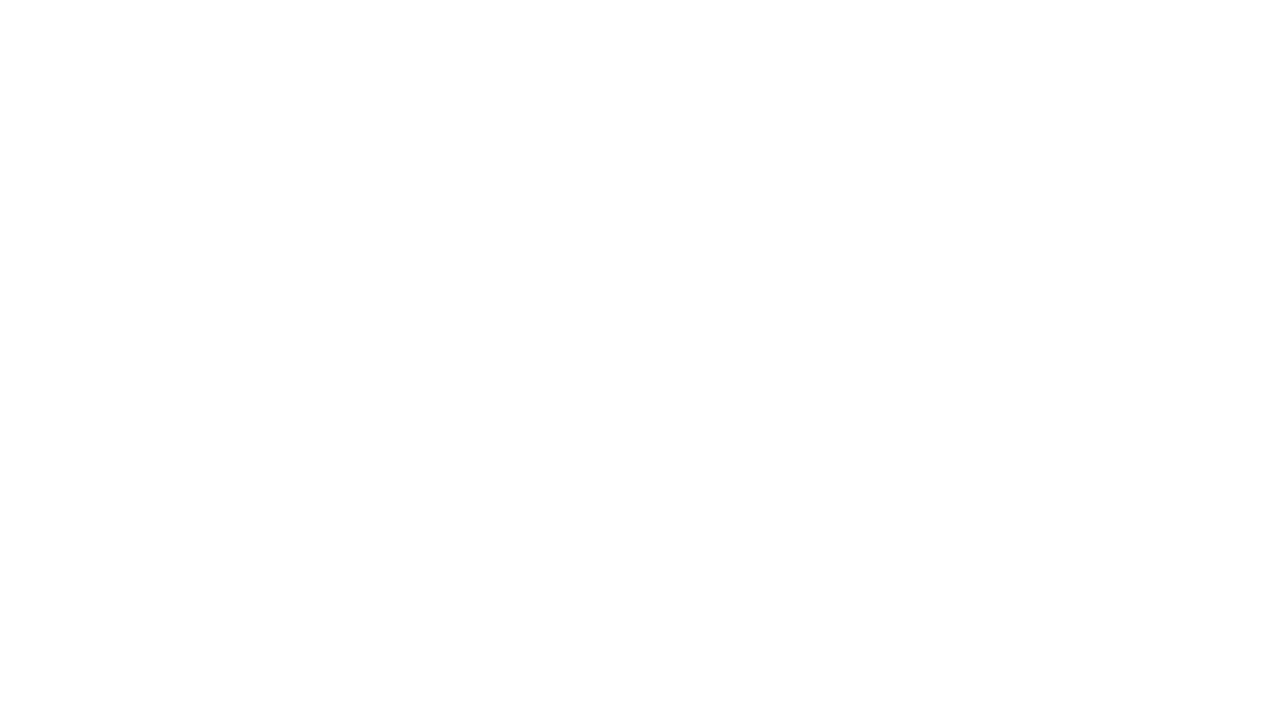

Navigated tab 4 to Spotify search for 'Karla Hill'
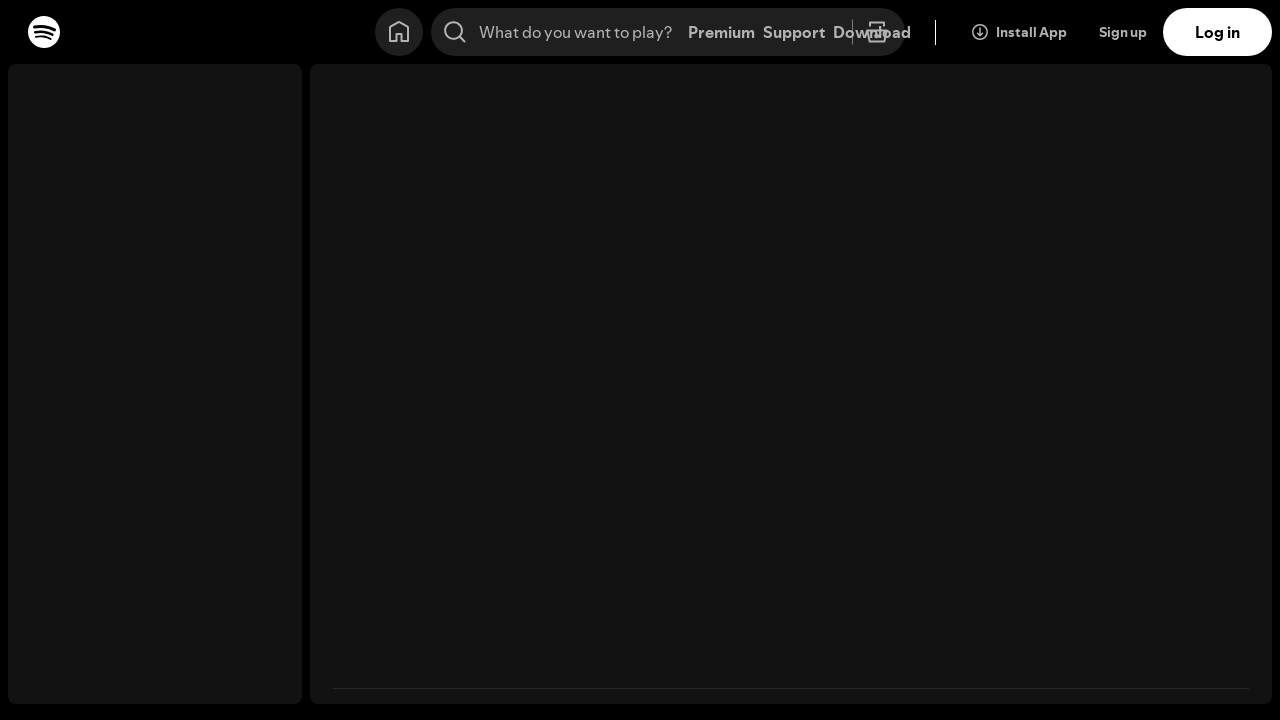

Created new browser tab 5 of 10
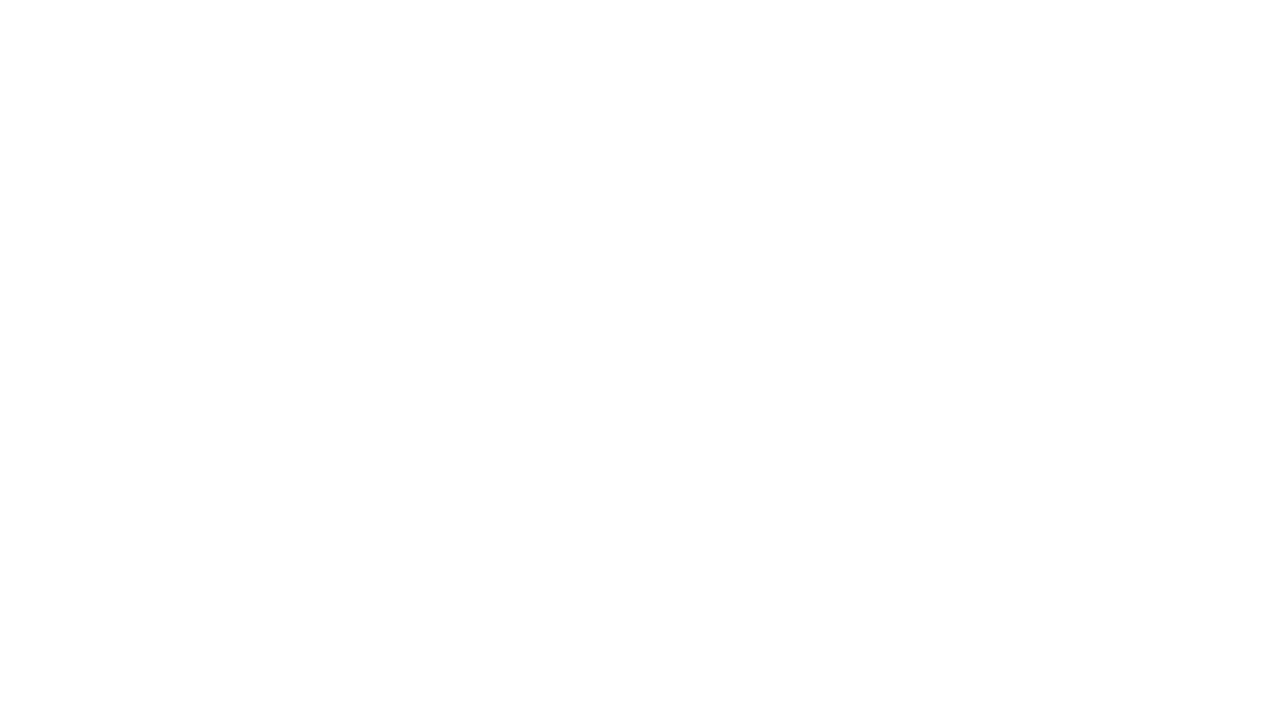

Navigated tab 5 to Spotify search for 'Karla Hill'
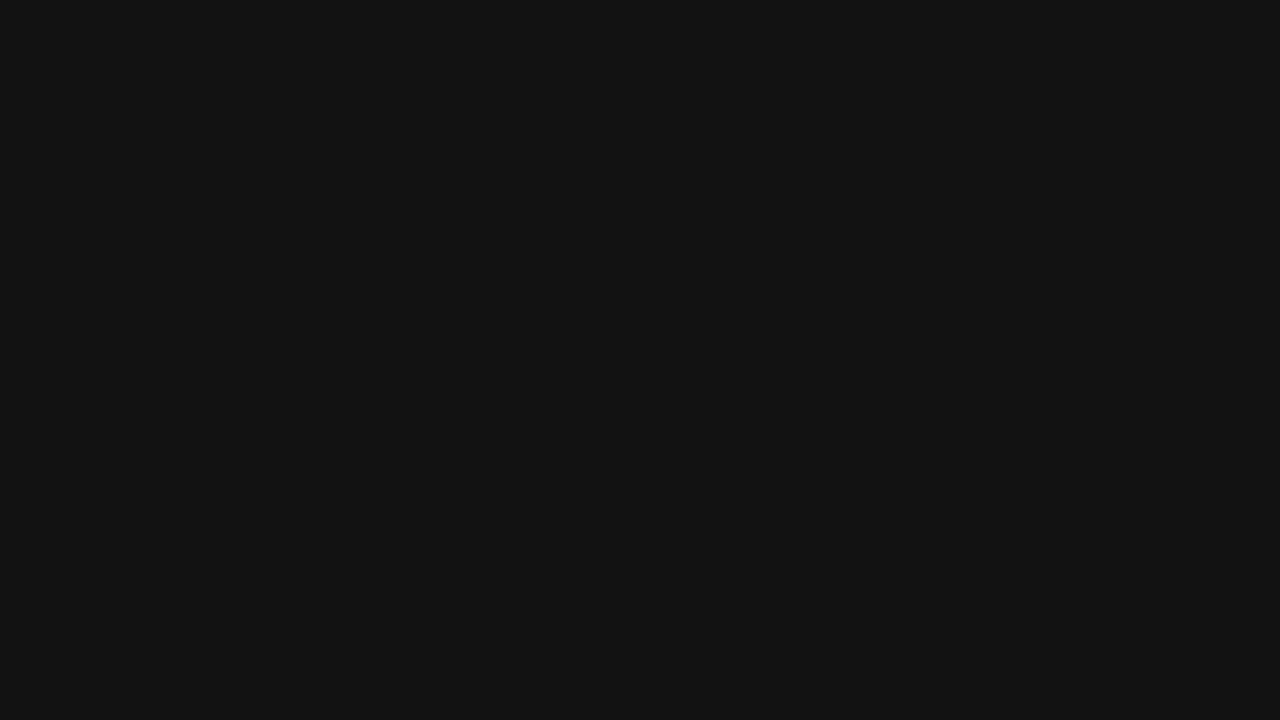

Created new browser tab 6 of 10
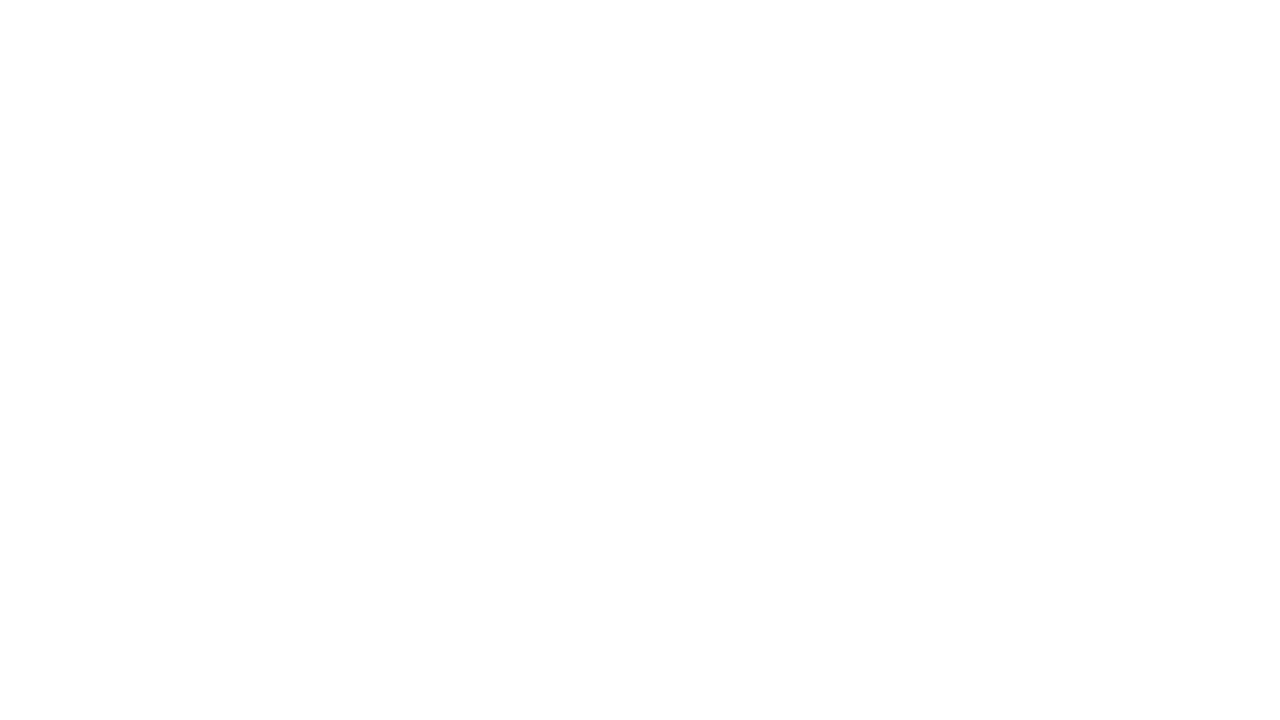

Navigated tab 6 to Spotify search for 'Karla Hill'
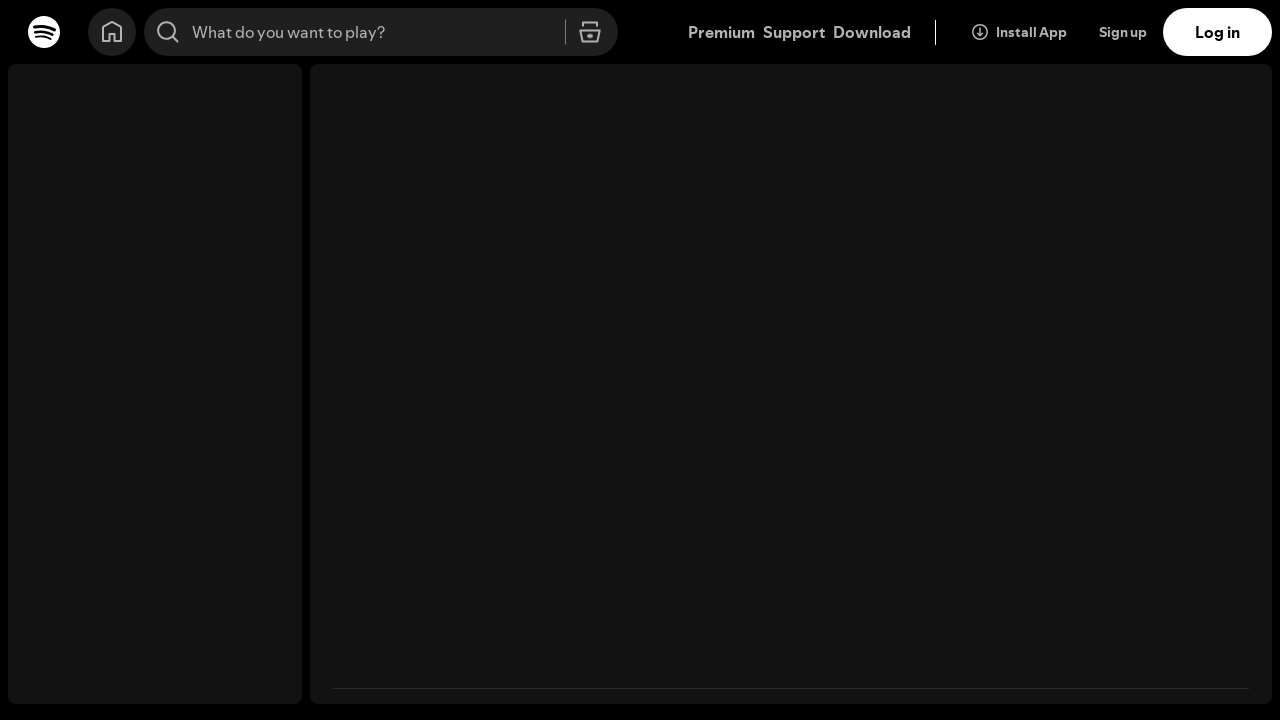

Created new browser tab 7 of 10
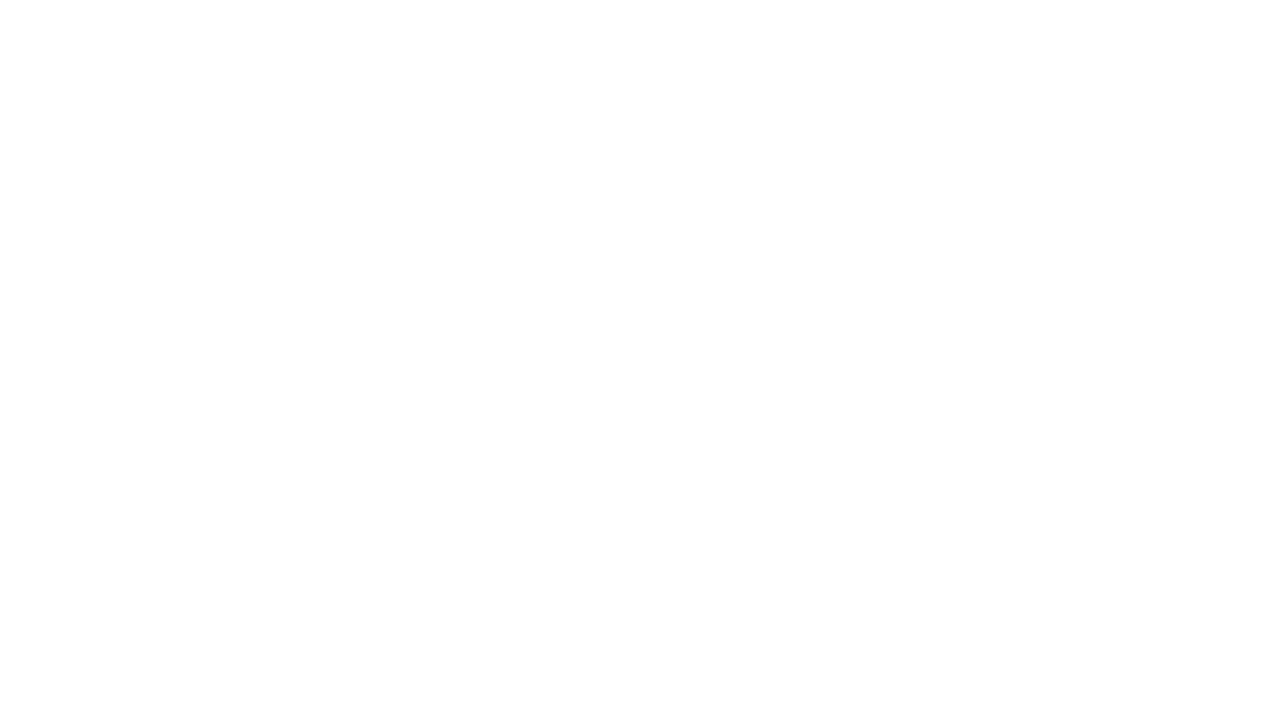

Navigated tab 7 to Spotify search for 'Karla Hill'
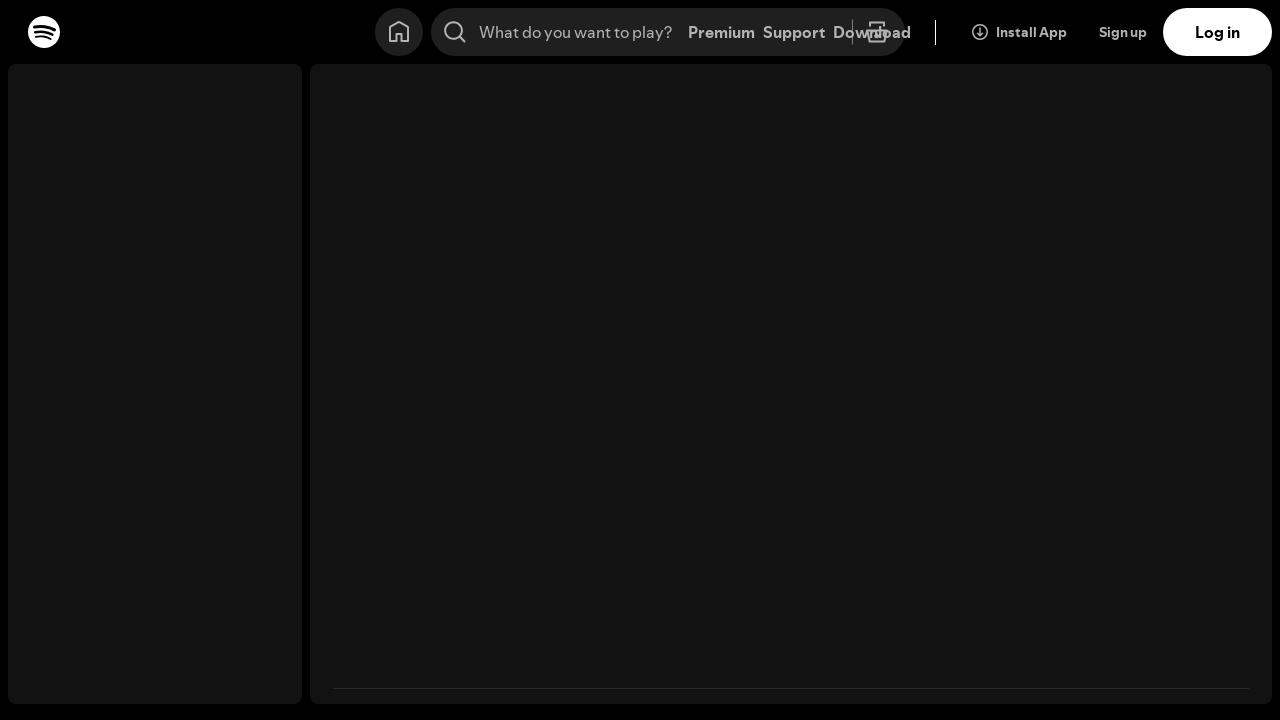

Created new browser tab 8 of 10
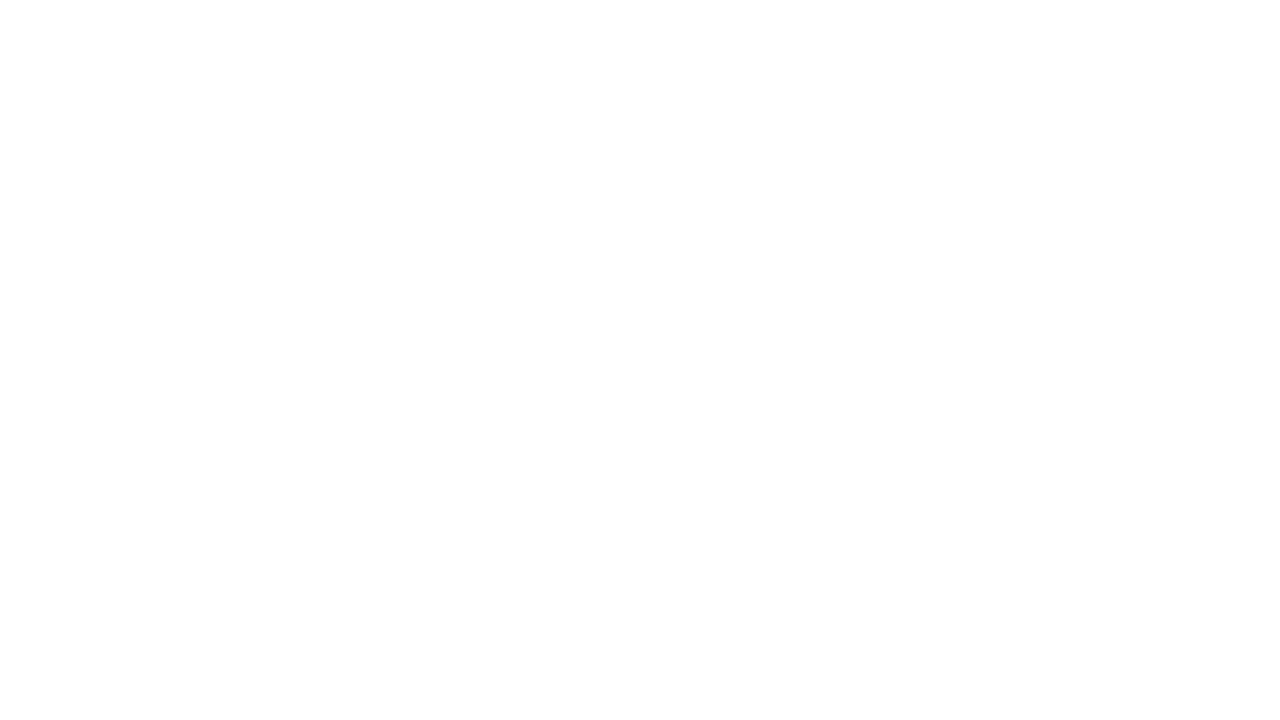

Navigated tab 8 to Spotify search for 'Karla Hill'
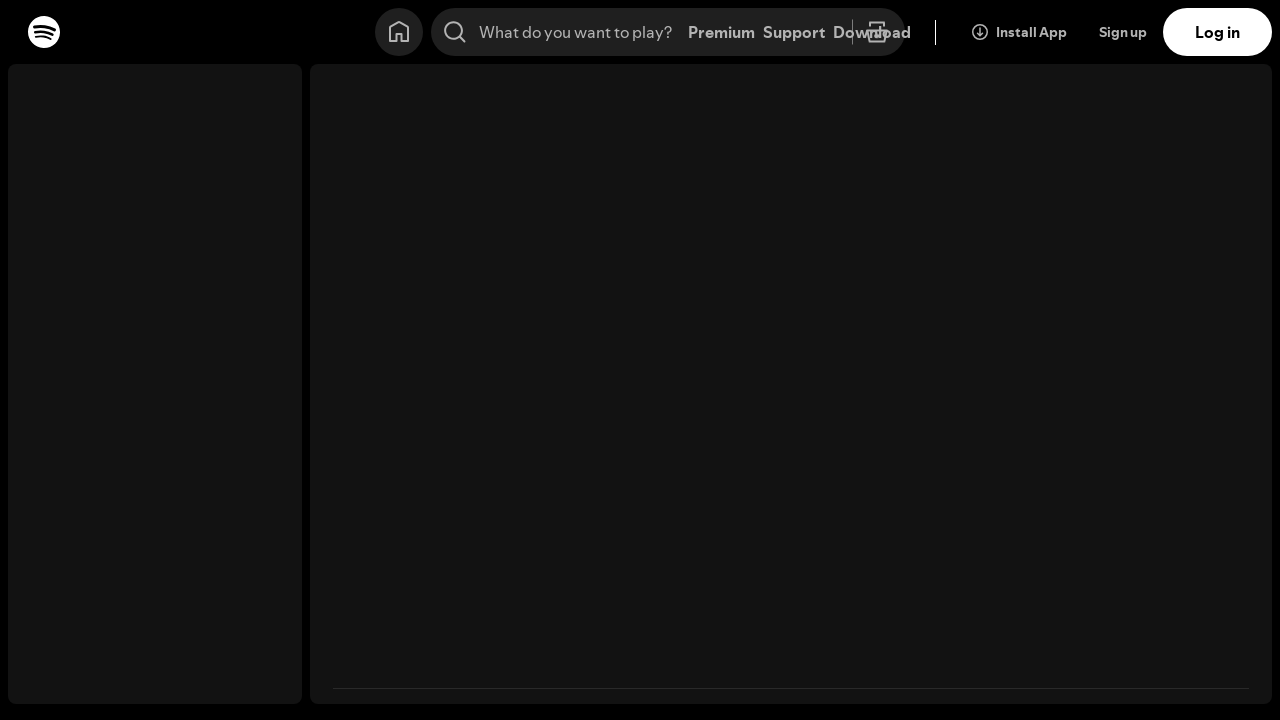

Created new browser tab 9 of 10
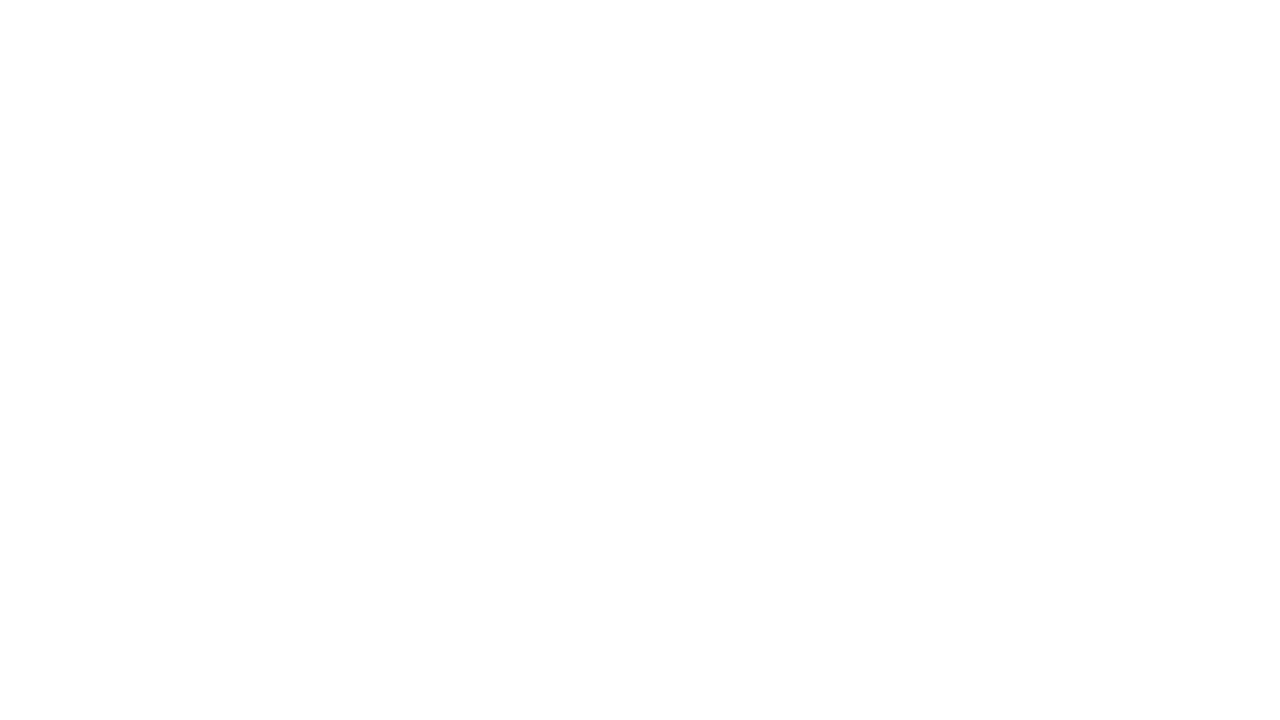

Navigated tab 9 to Spotify search for 'Karla Hill'
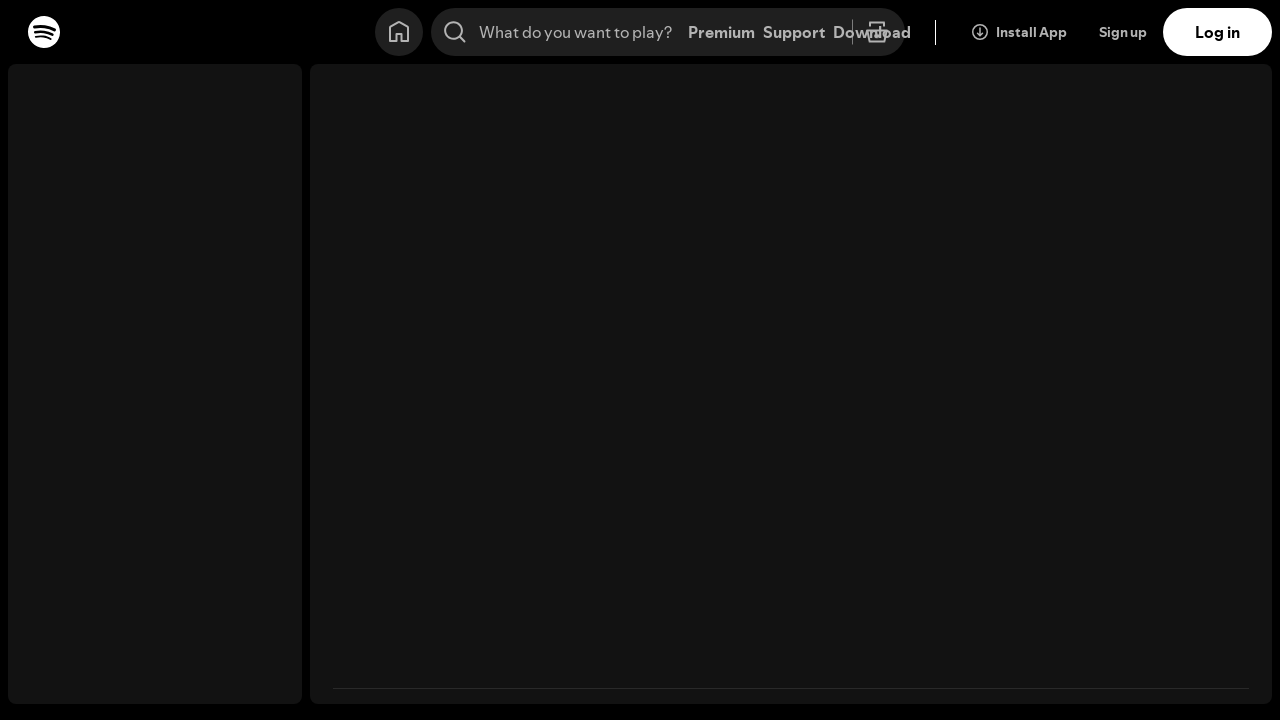

Created new browser tab 10 of 10
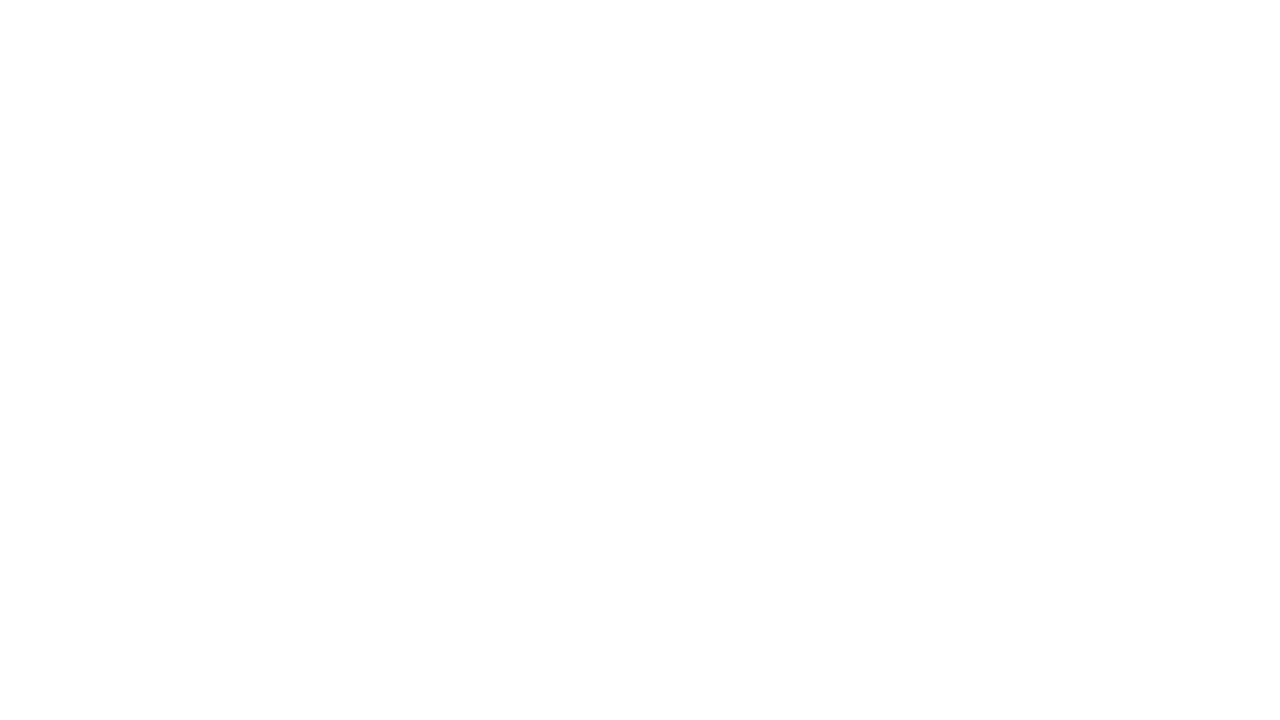

Navigated tab 10 to Spotify search for 'Karla Hill'
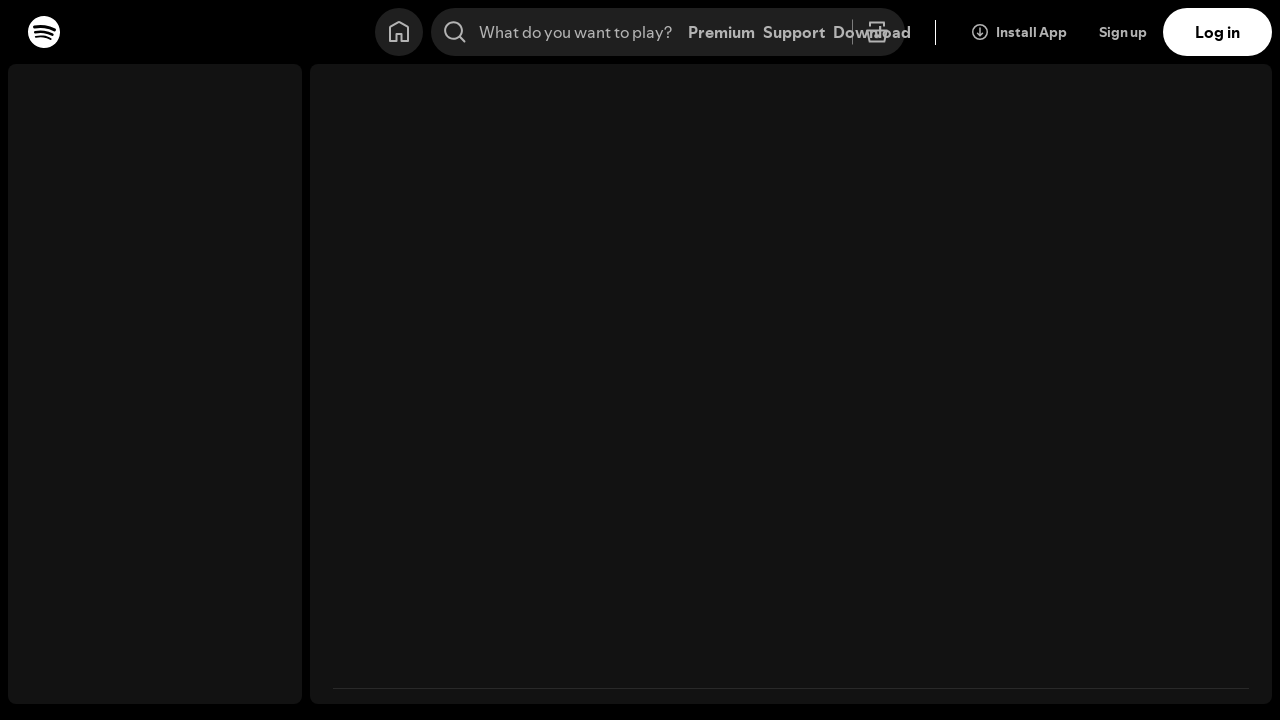

Waited 2 seconds for all 10 concurrent tabs to load
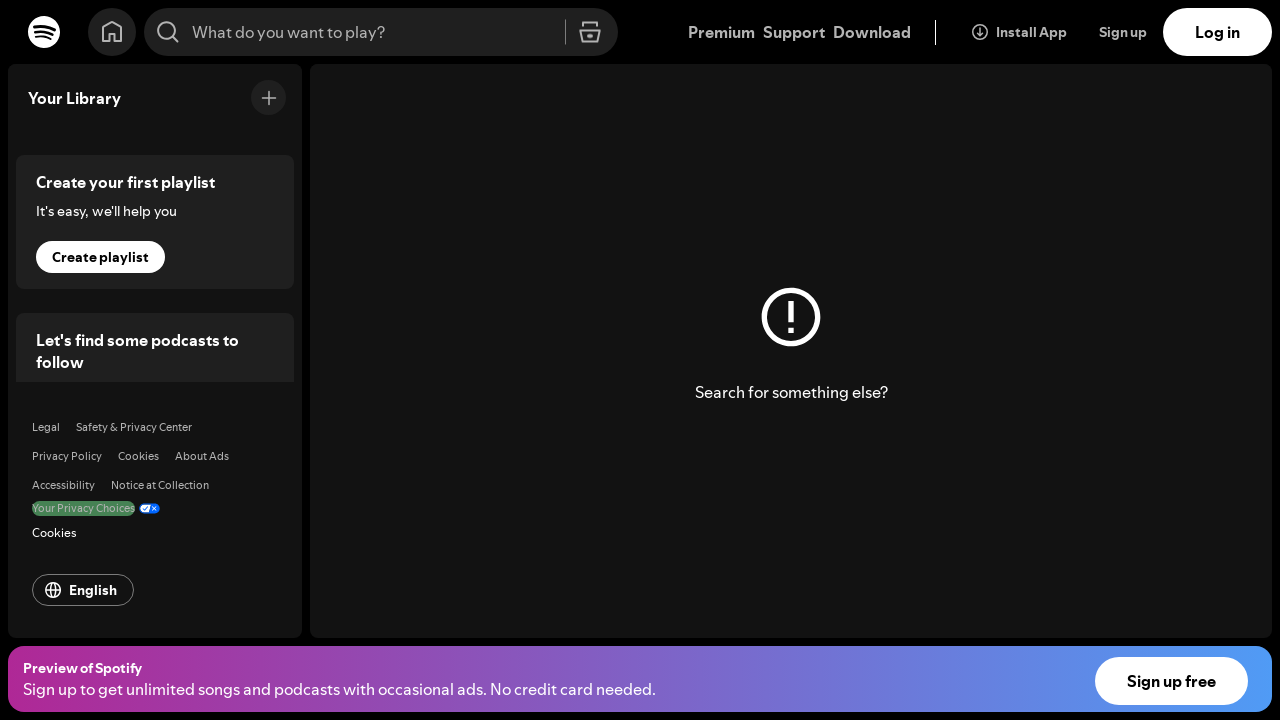

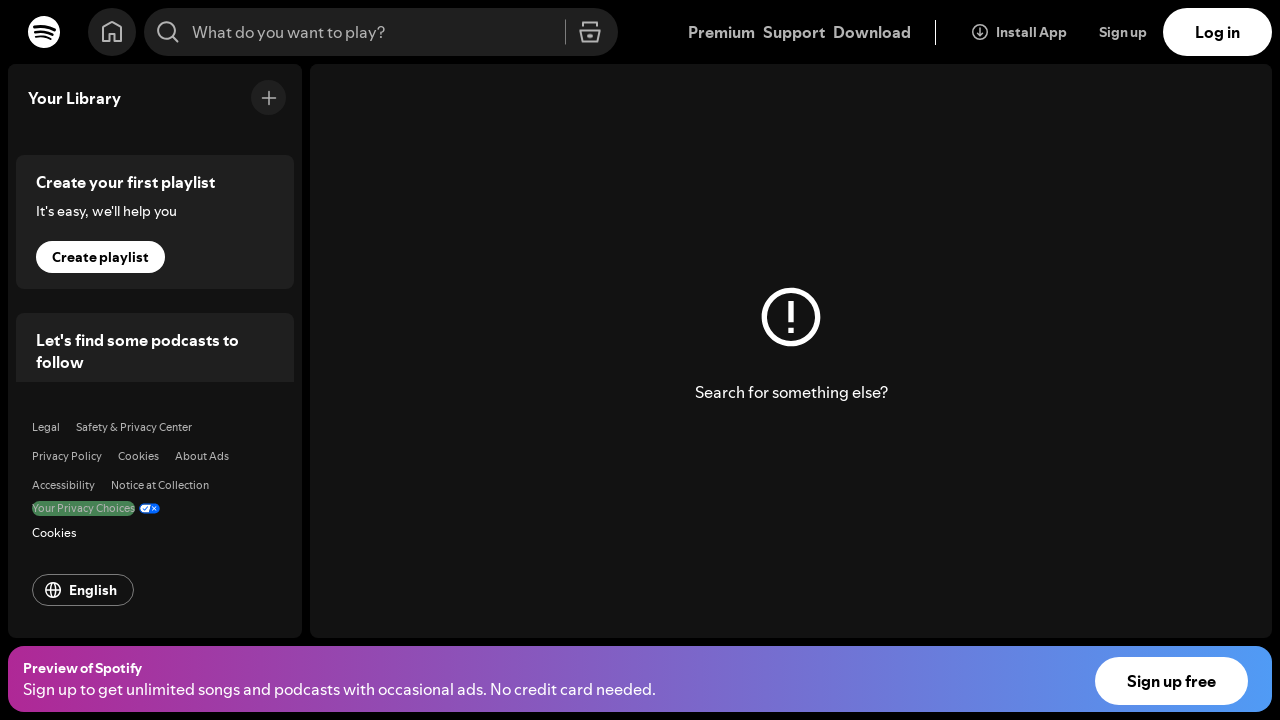